Tests form field manipulation by removing the disabled attribute from a form field, entering text, and submitting the form

Starting URL: https://www.w3schools.com/tags/tryit.asp?filename=tryhtml_input_disabled

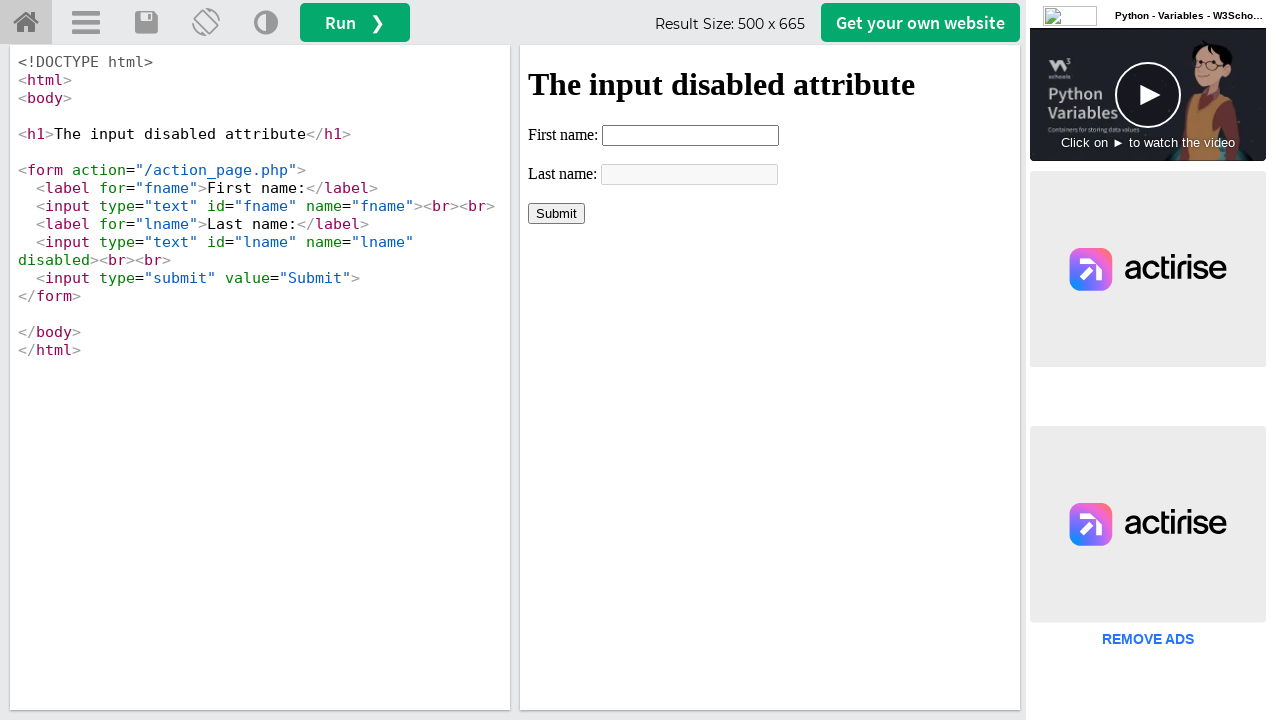

Located iframe containing the form
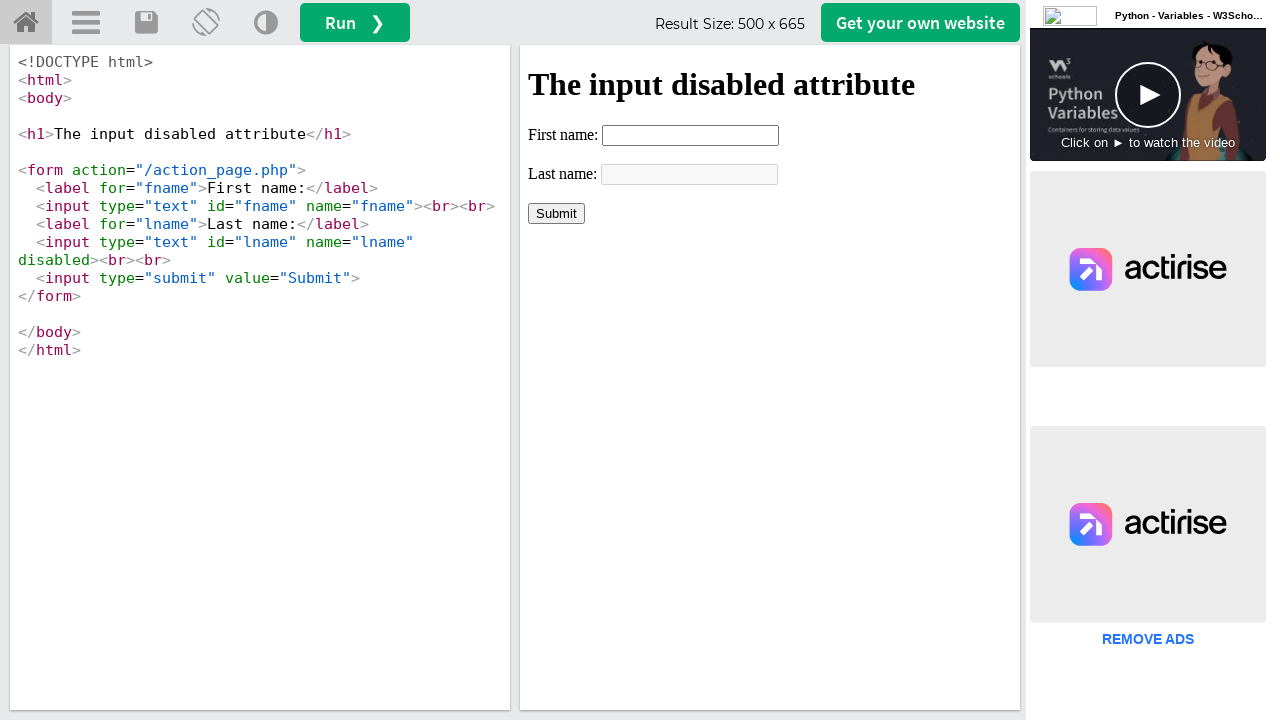

Located Last Name input field
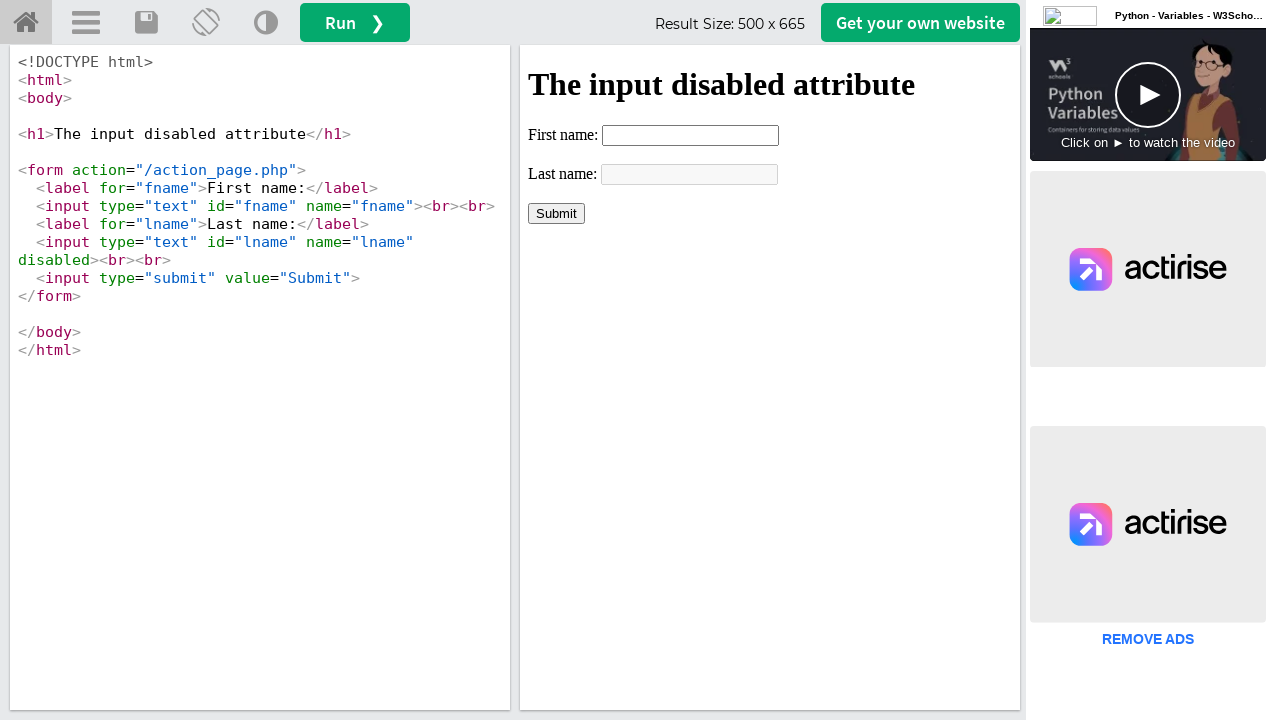

Removed disabled attribute from Last Name field
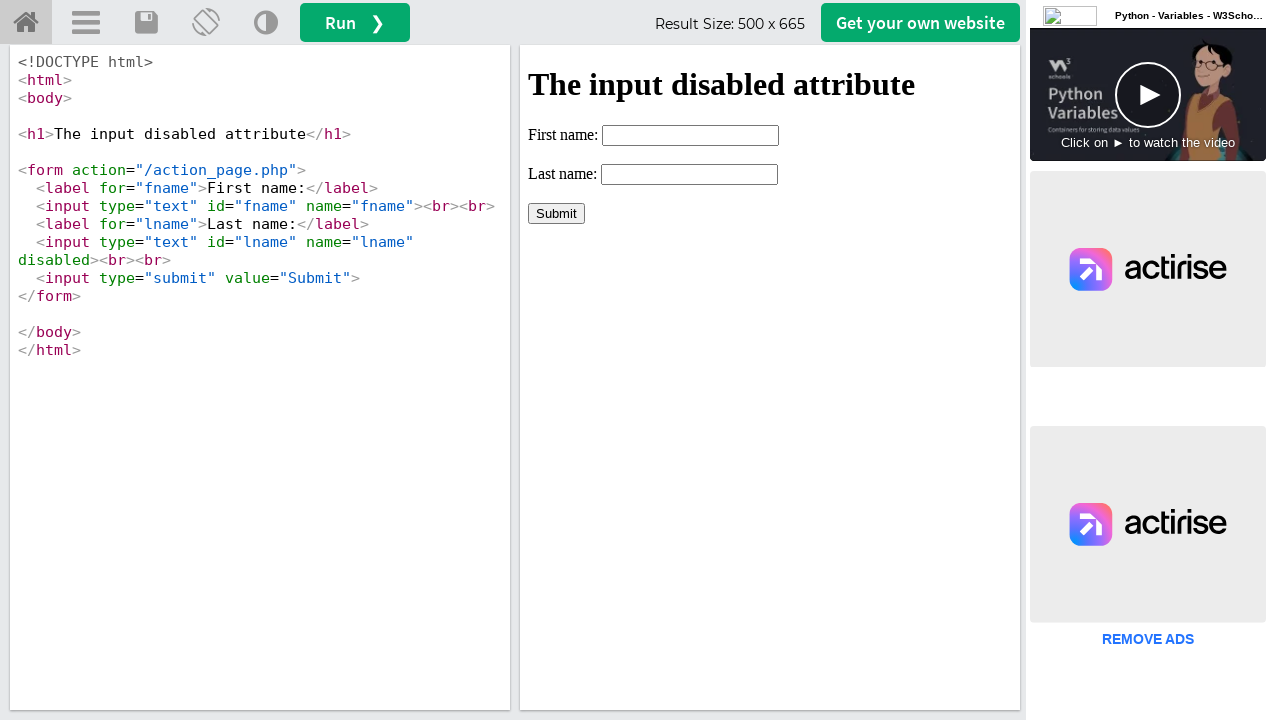

Entered 'Automation testing' in Last Name field on #iframeResult >> internal:control=enter-frame >> xpath=//input[@name='lname']
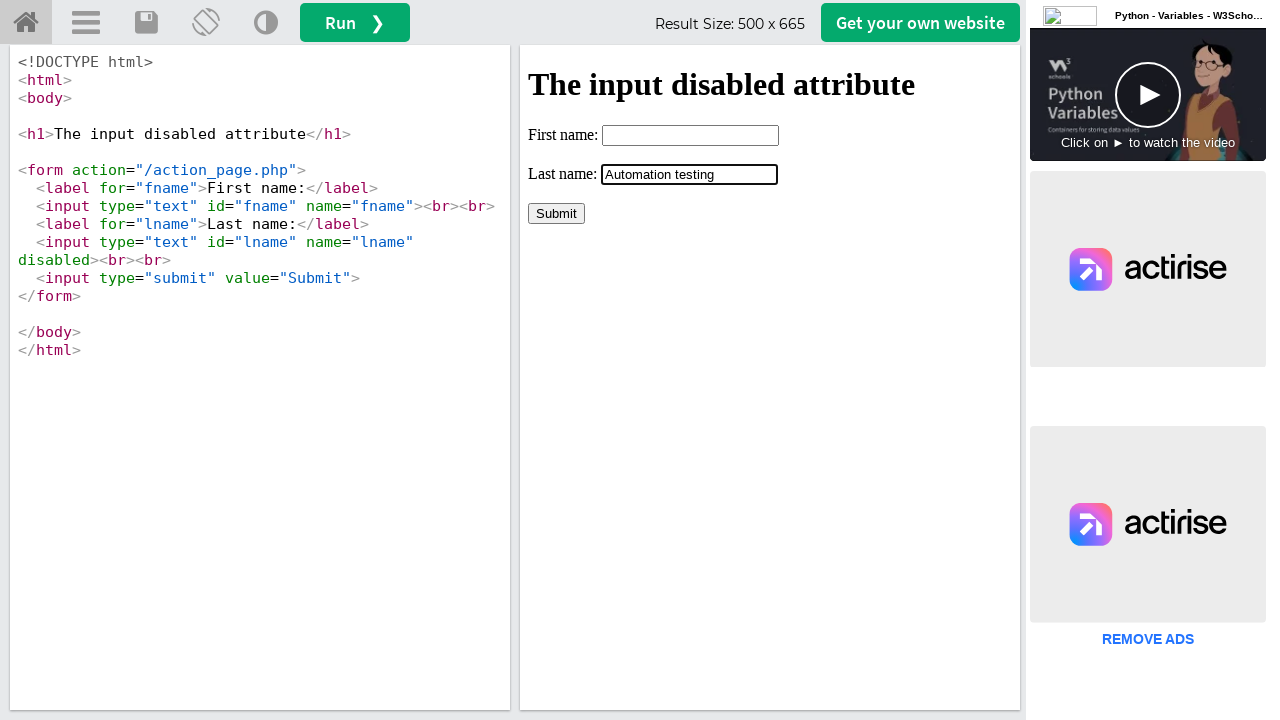

Clicked Submit button to submit the form at (556, 213) on #iframeResult >> internal:control=enter-frame >> xpath=//input[@value='Submit']
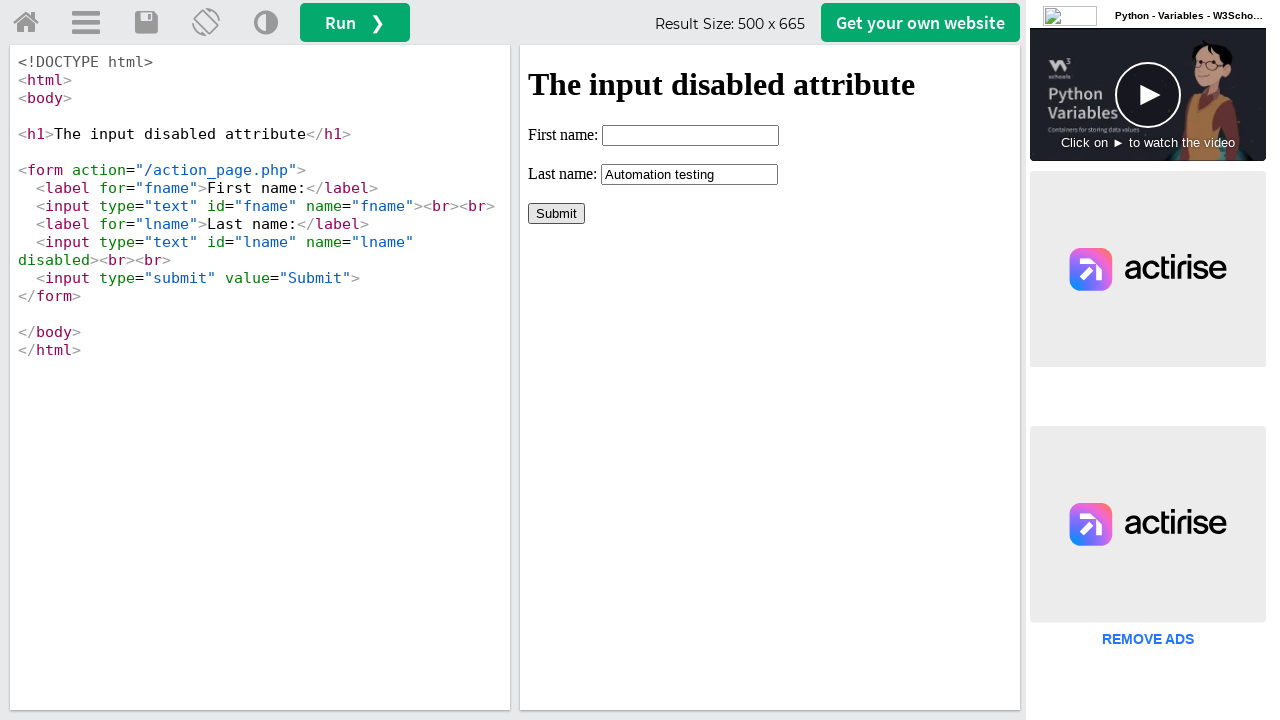

Verified submitted data 'Automation testing' is displayed on the page
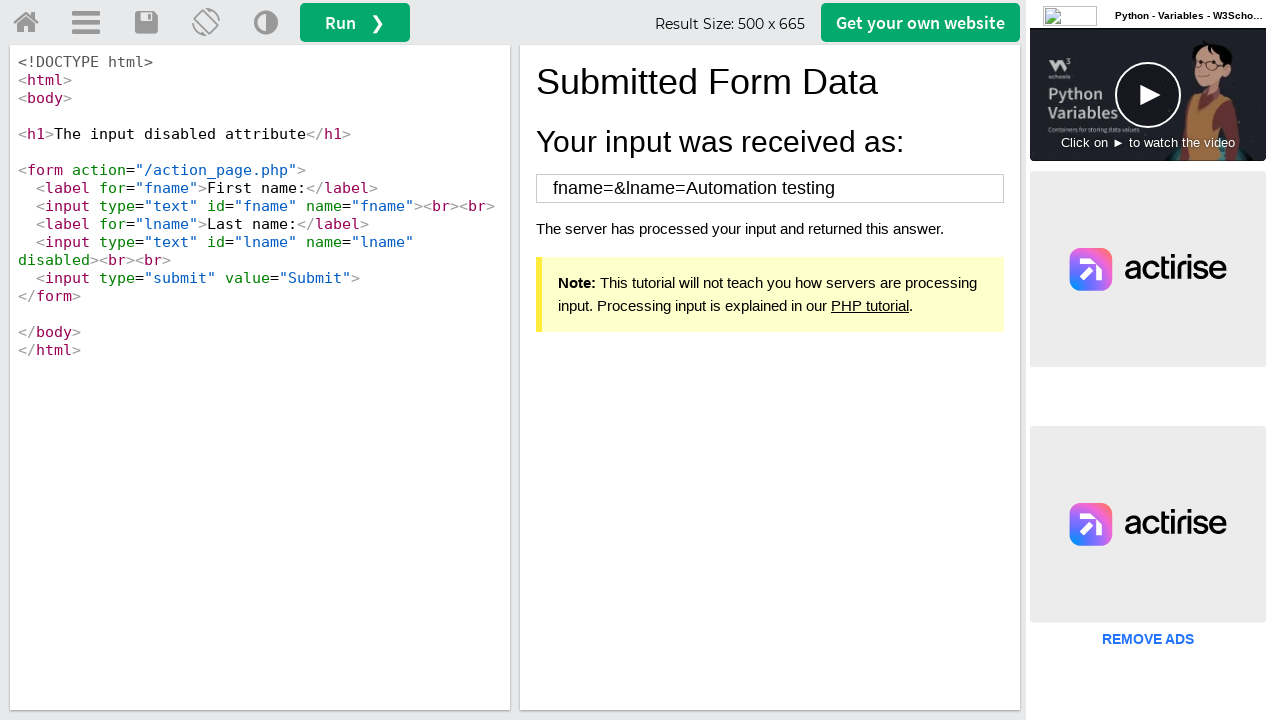

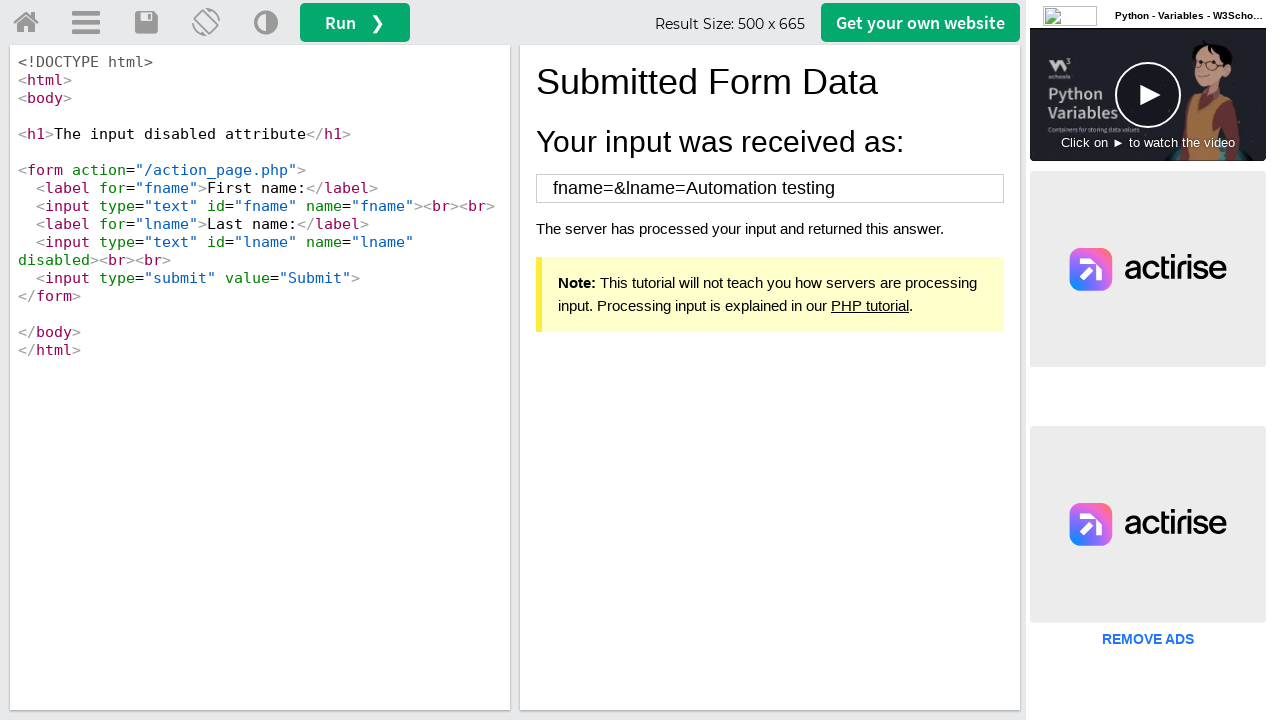